Tests that the todo counter displays the correct number of items

Starting URL: https://demo.playwright.dev/todomvc

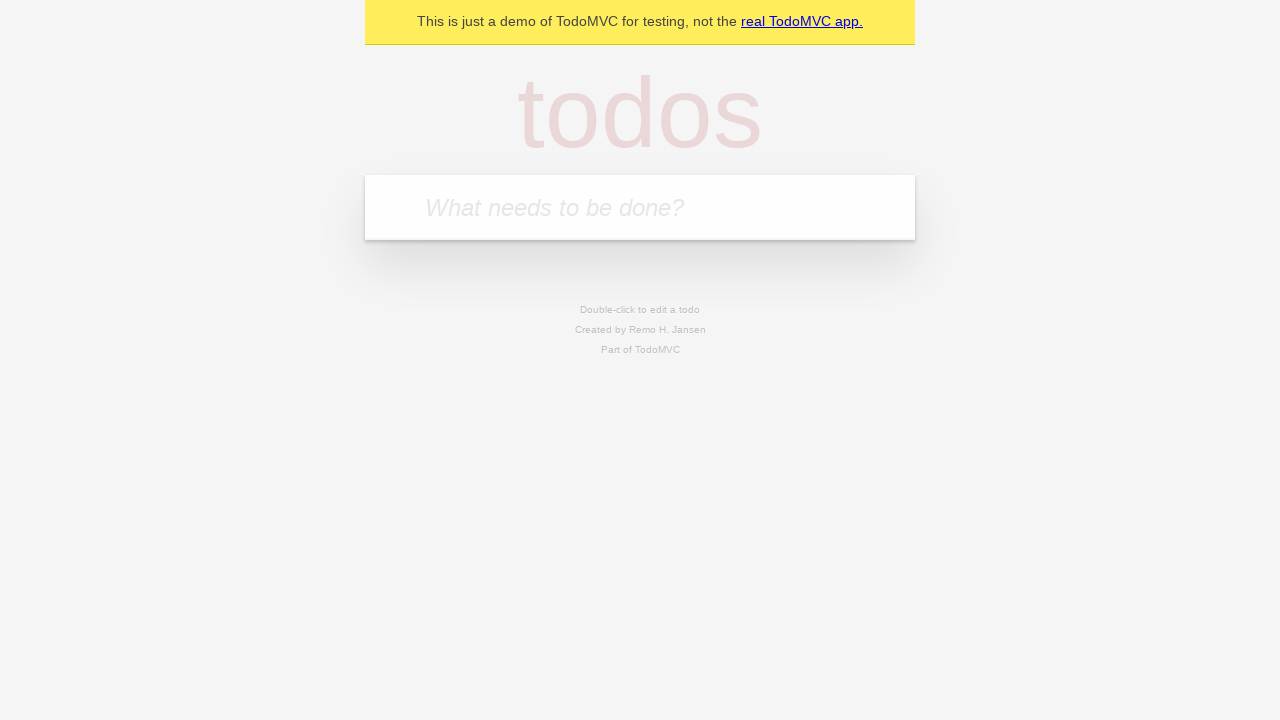

Located the todo input field
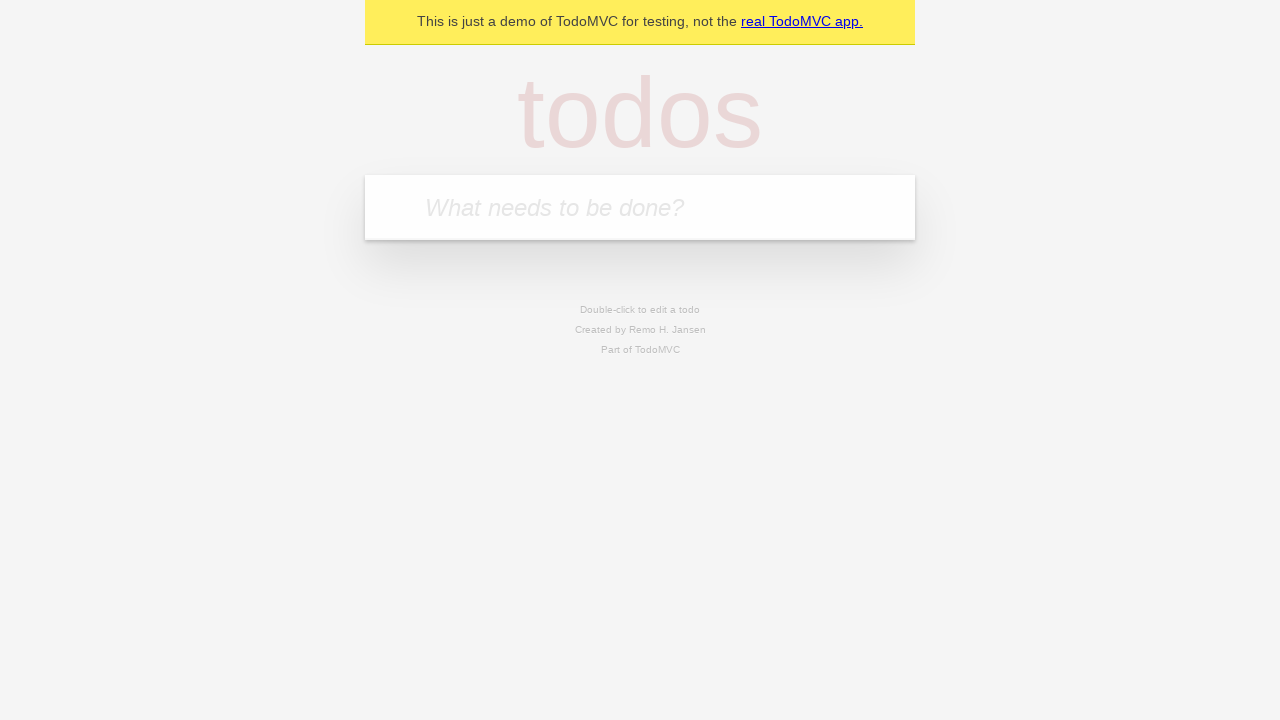

Filled first todo with 'buy some cheese' on internal:attr=[placeholder="What needs to be done?"i]
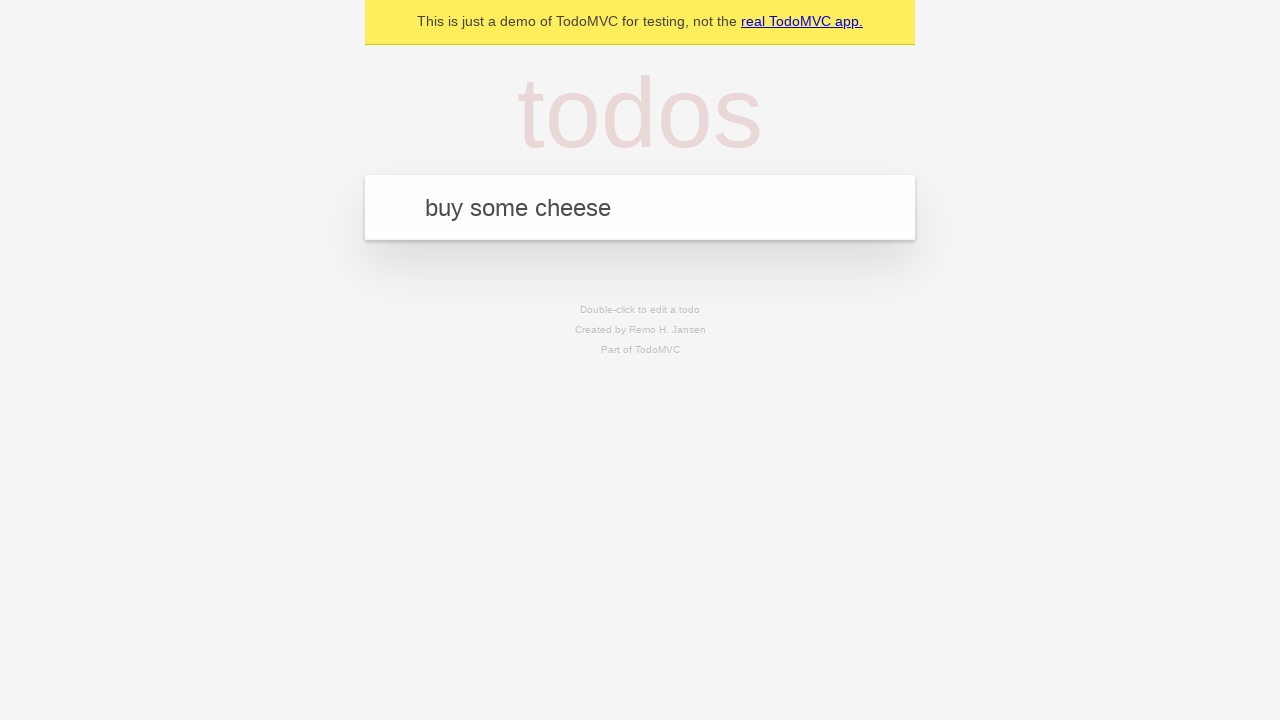

Pressed Enter to add first todo on internal:attr=[placeholder="What needs to be done?"i]
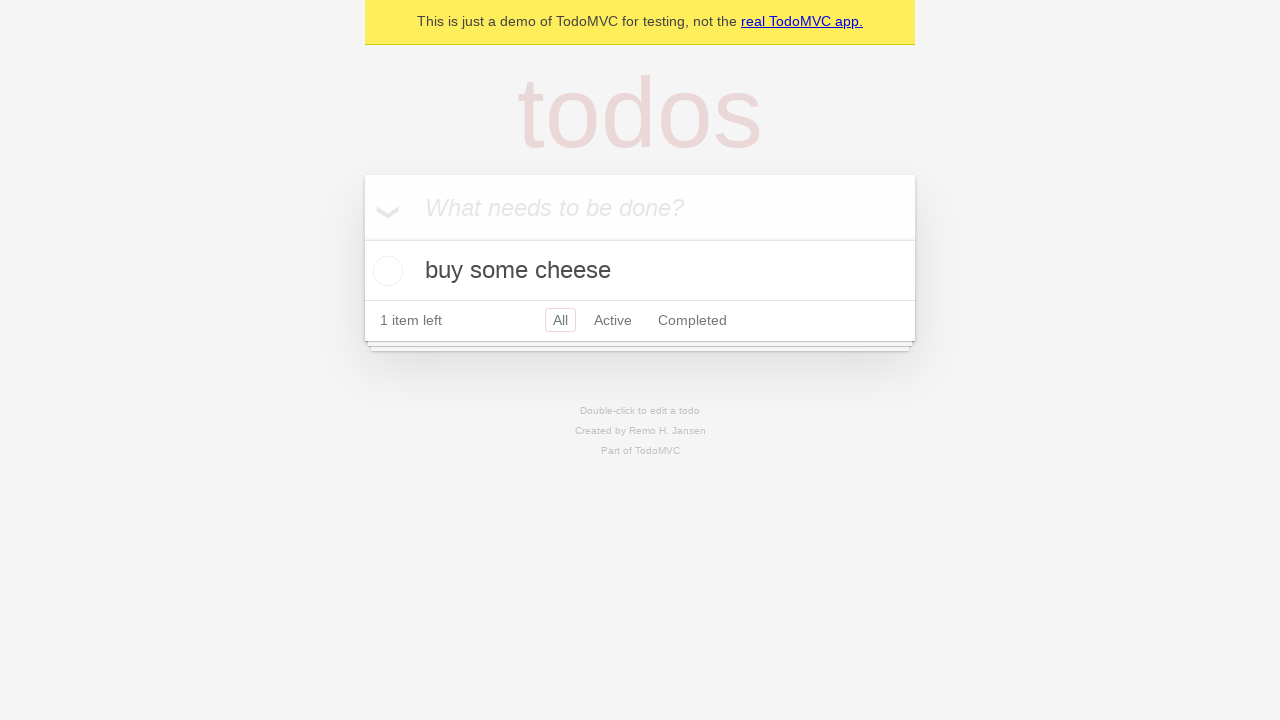

Counter element appeared after adding first todo
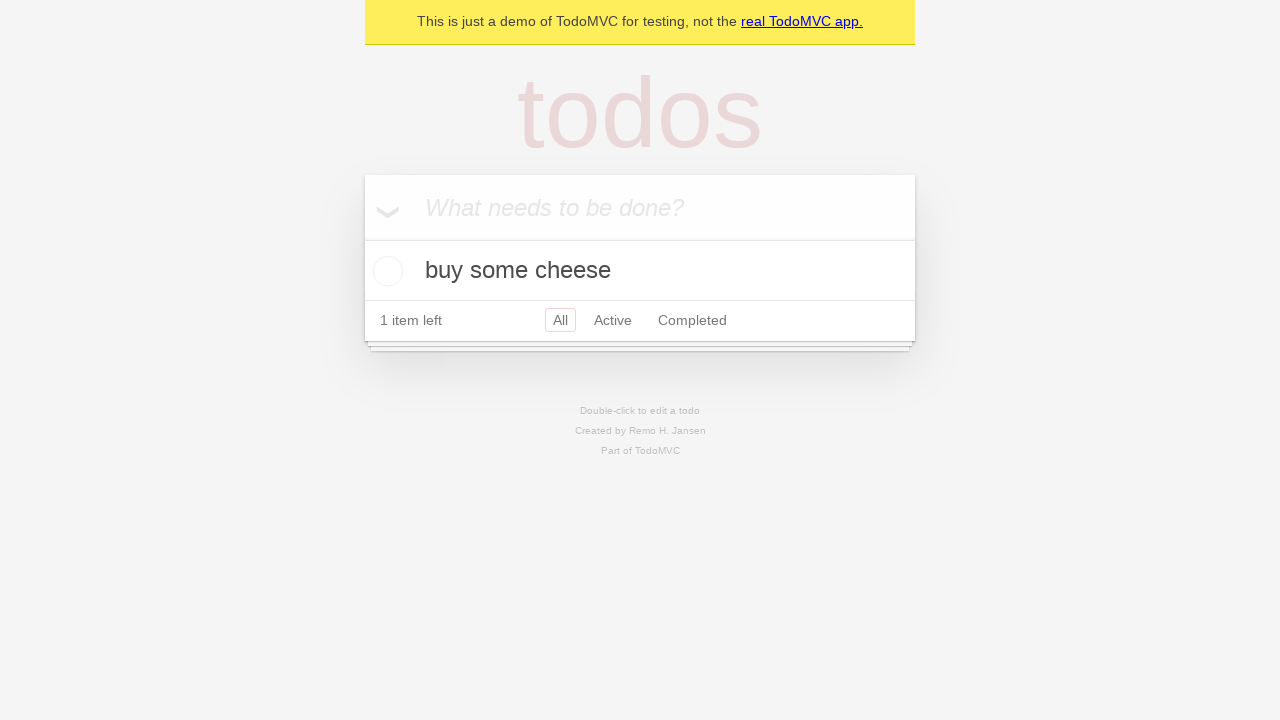

Filled second todo with 'feed the cat' on internal:attr=[placeholder="What needs to be done?"i]
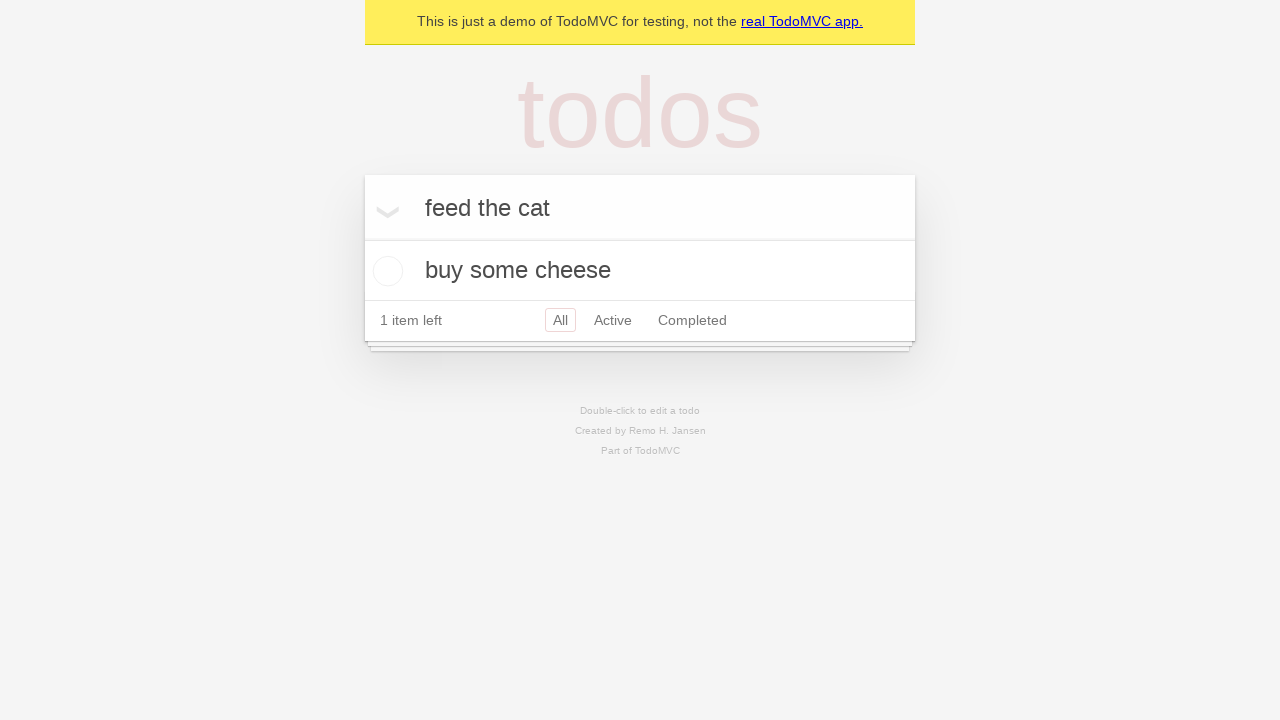

Pressed Enter to add second todo on internal:attr=[placeholder="What needs to be done?"i]
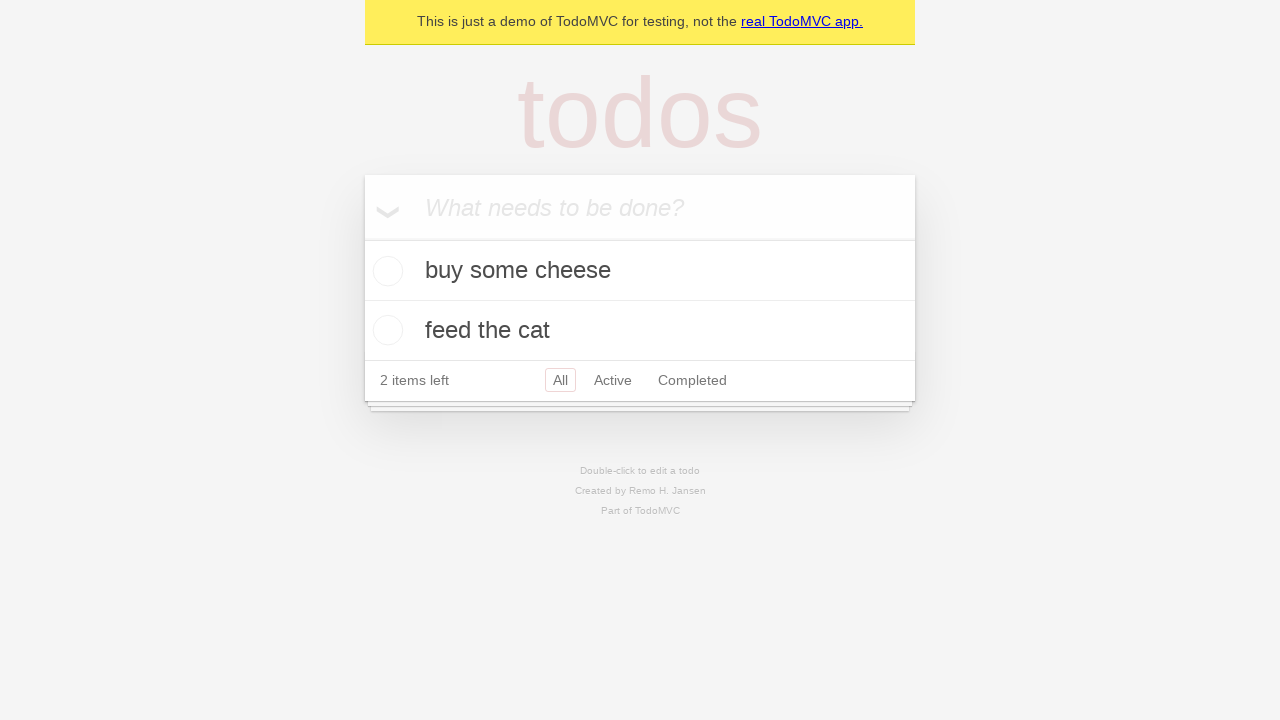

Counter updated to display '2 items left'
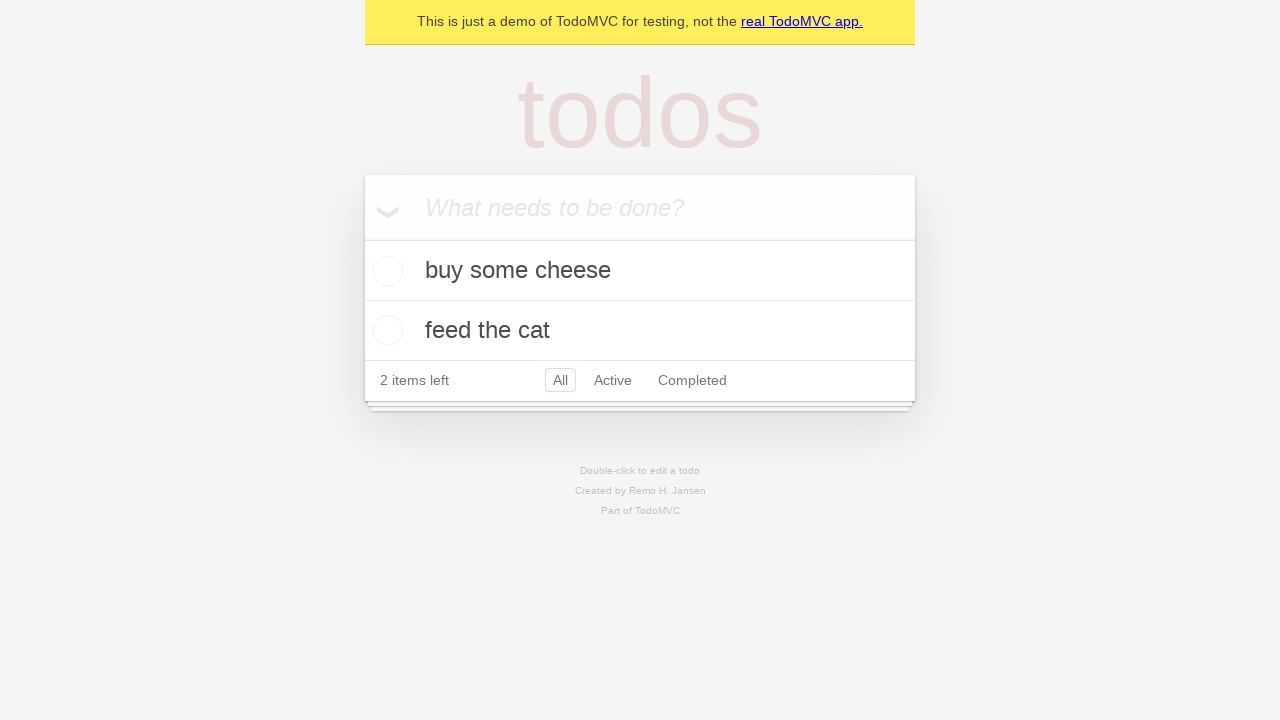

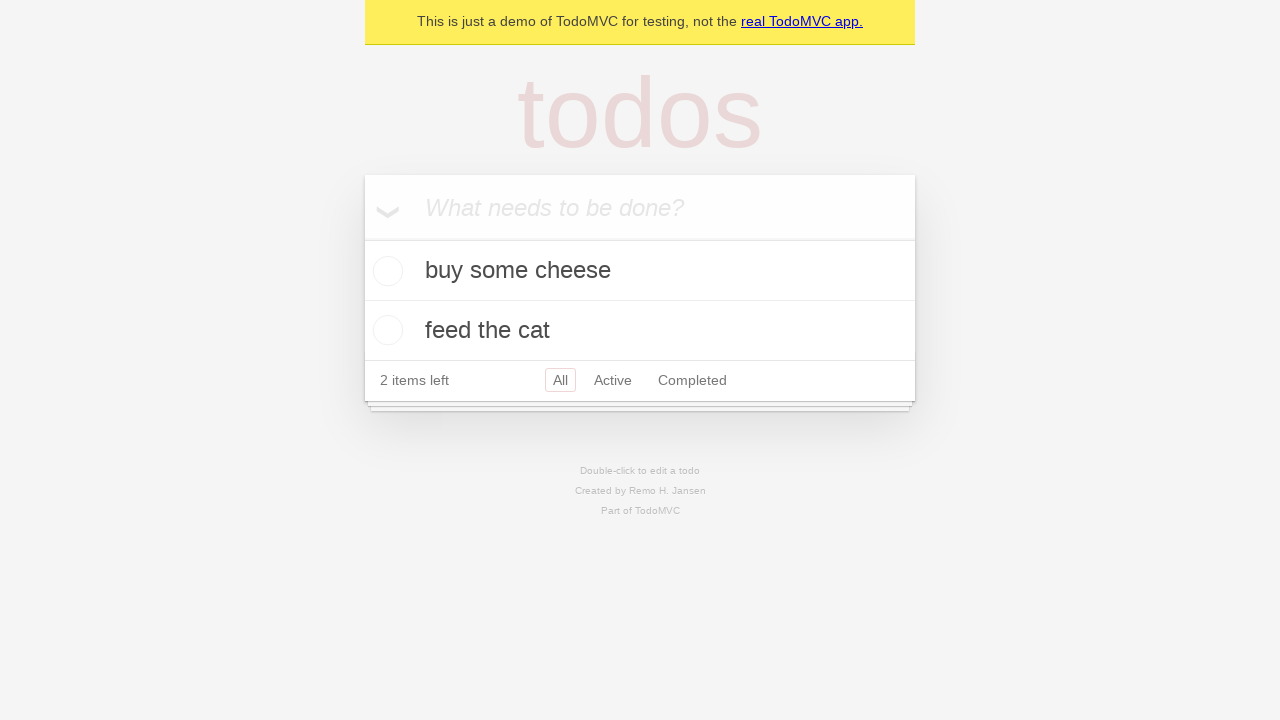